Tests radio button functionality by selecting the "Post Graduate" option and verifying it becomes checked while other options remain unchecked

Starting URL: https://www.globalsqa.com/samplepagetest/

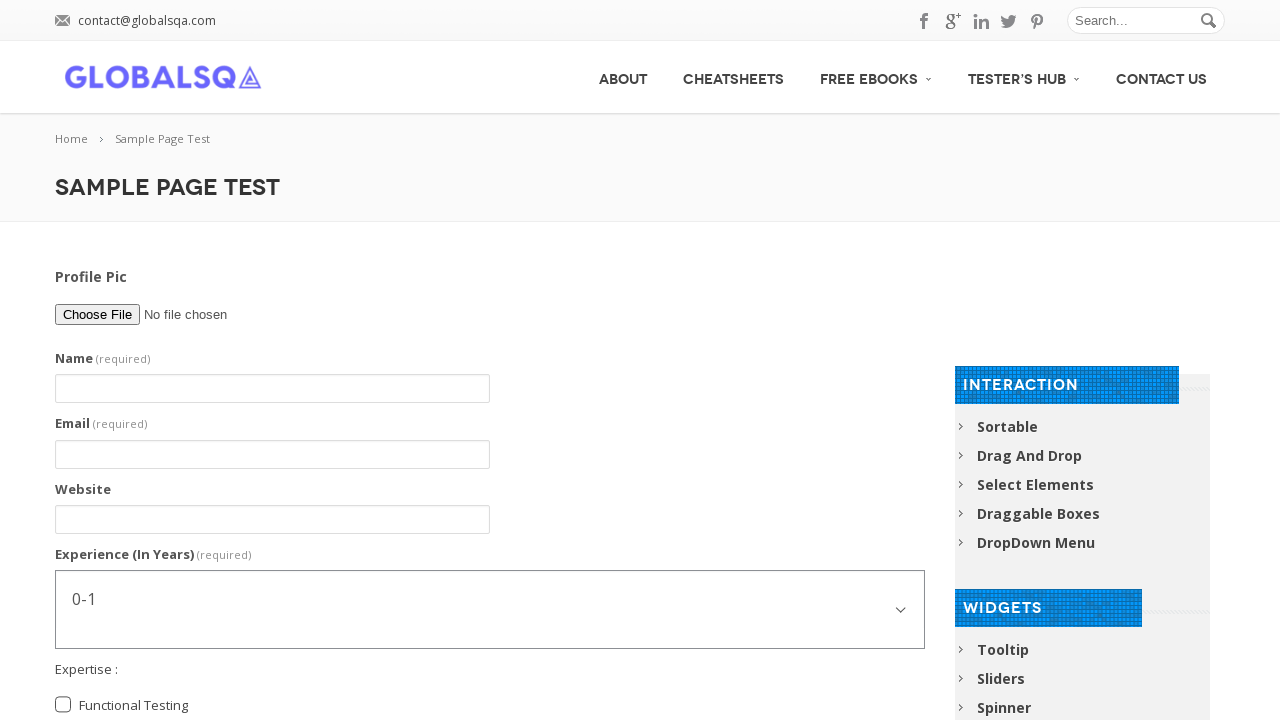

Post Graduate radio button is visible
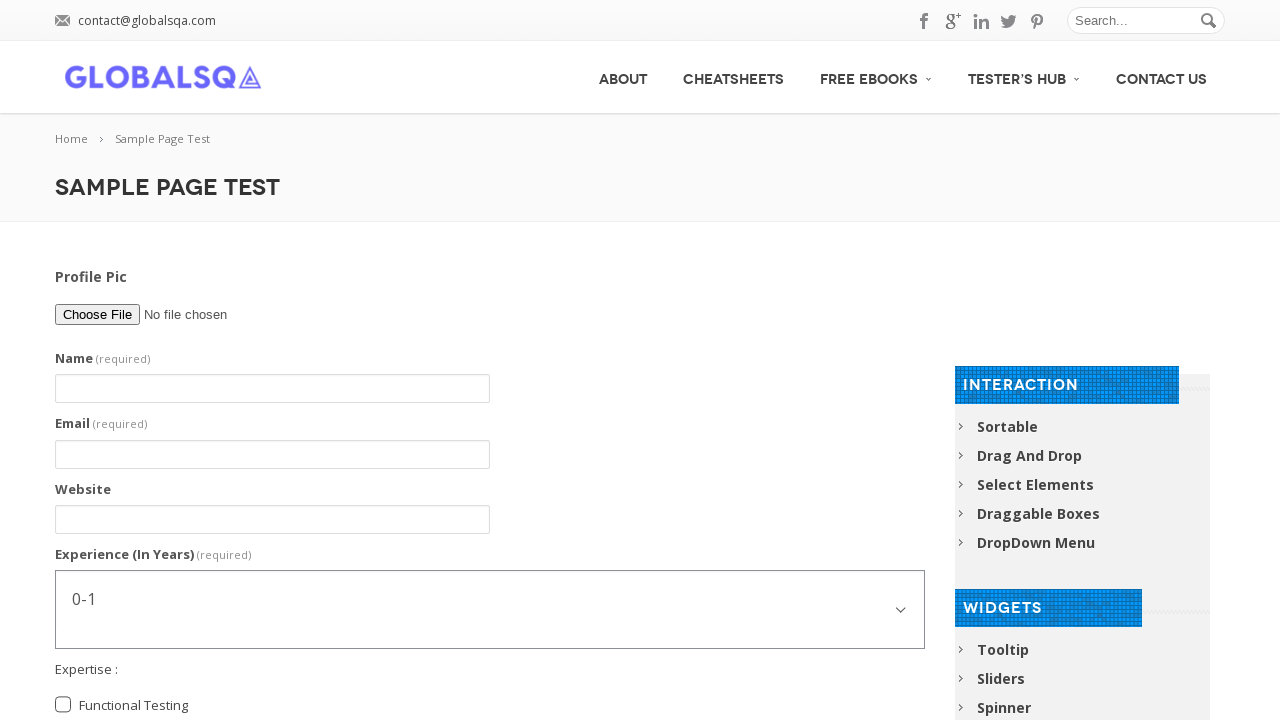

Checked the Post Graduate radio button at (63, 377) on xpath=//input[@value='Post Graduate']
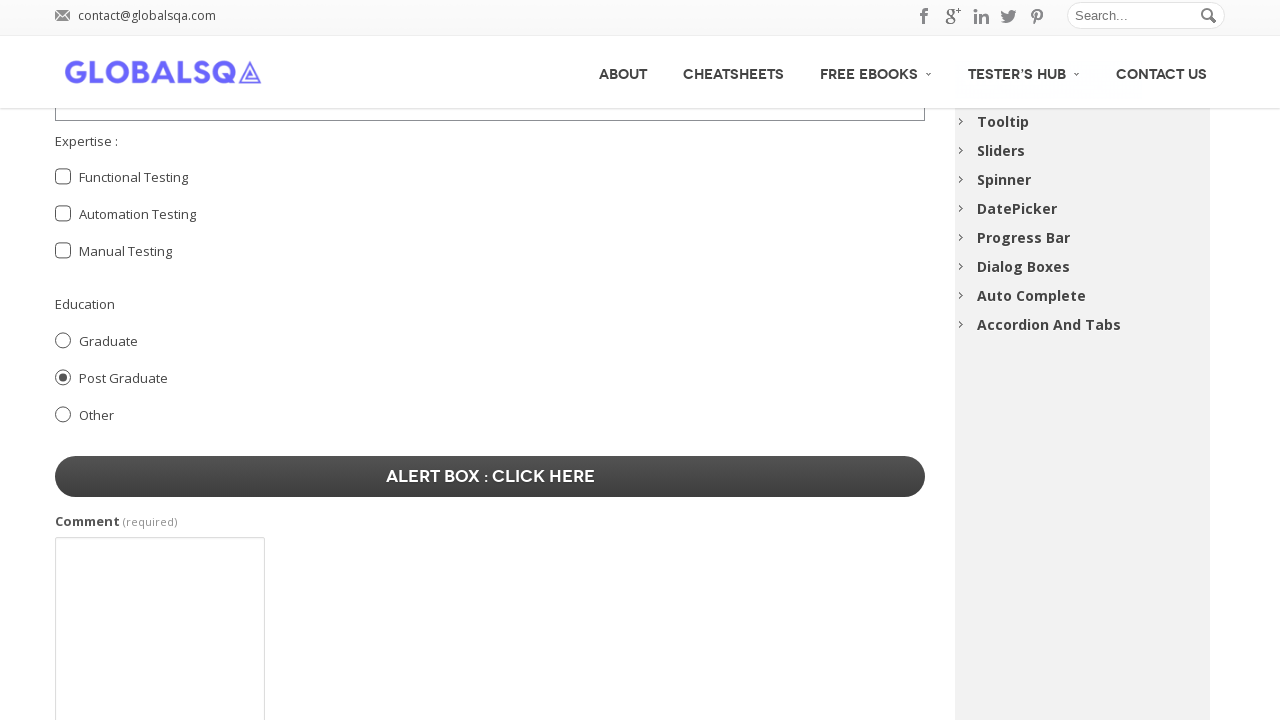

Verified Post Graduate radio button is checked
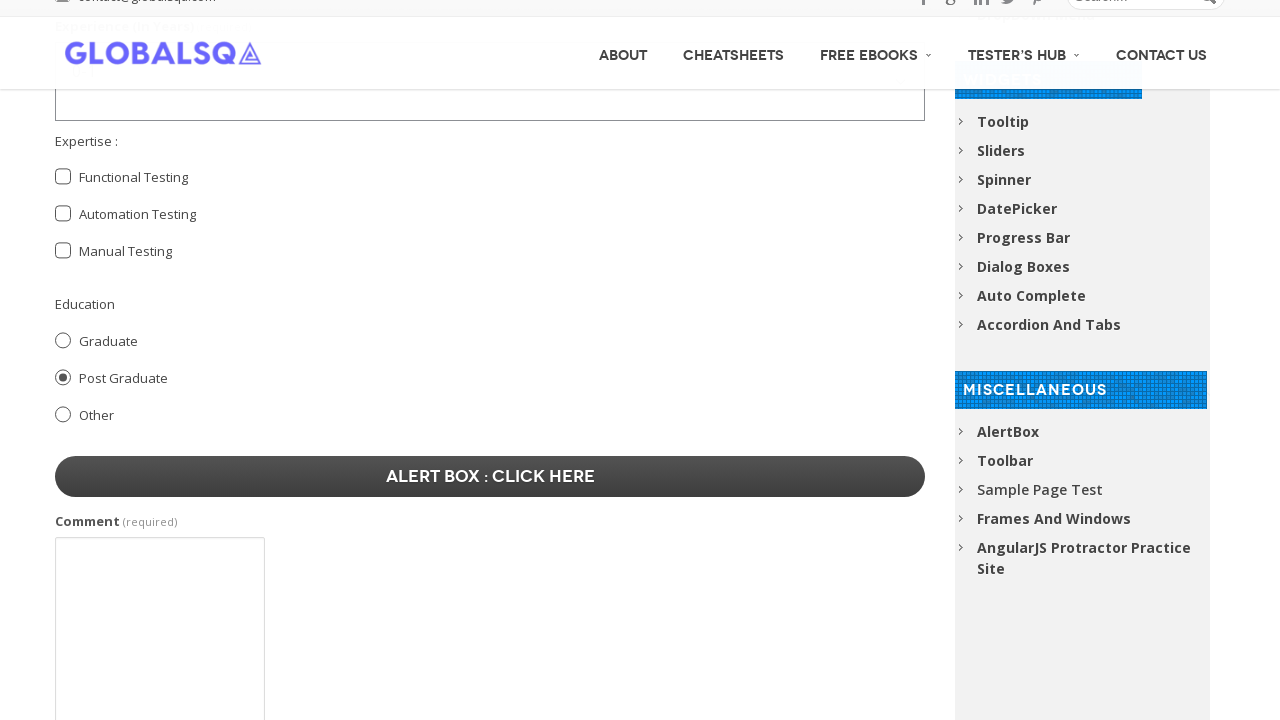

Verified Graduate radio button is not checked
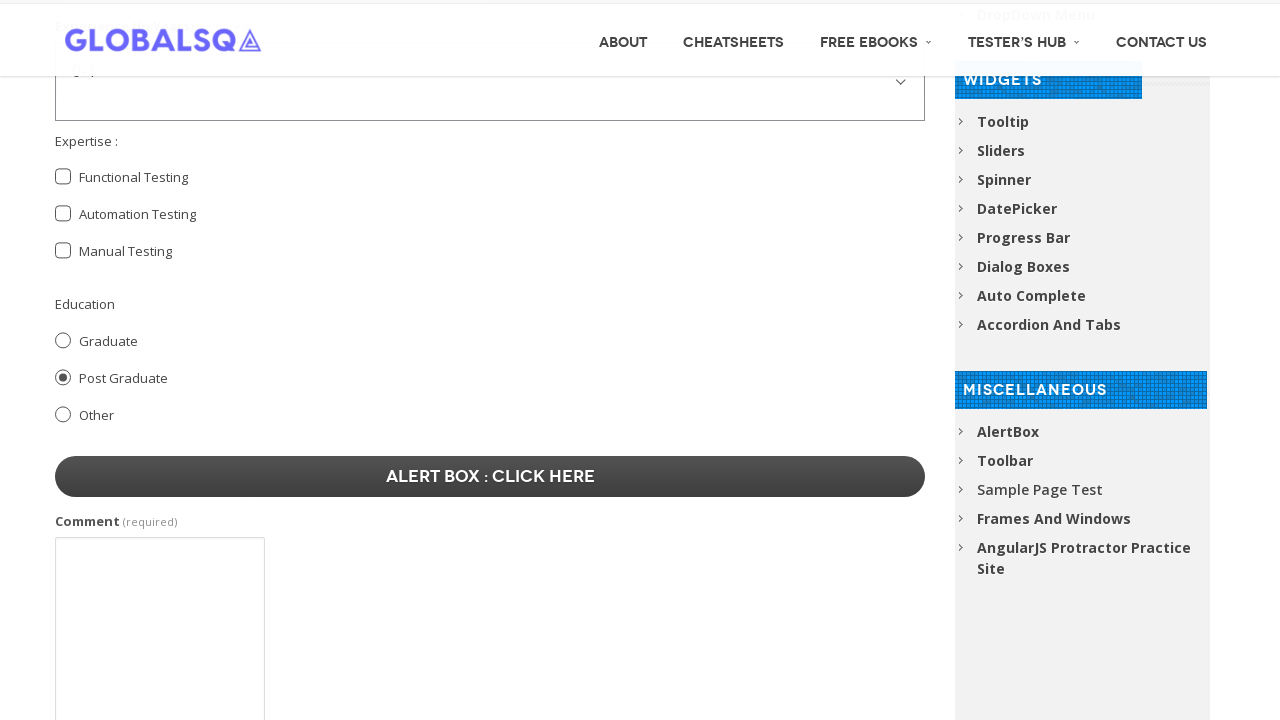

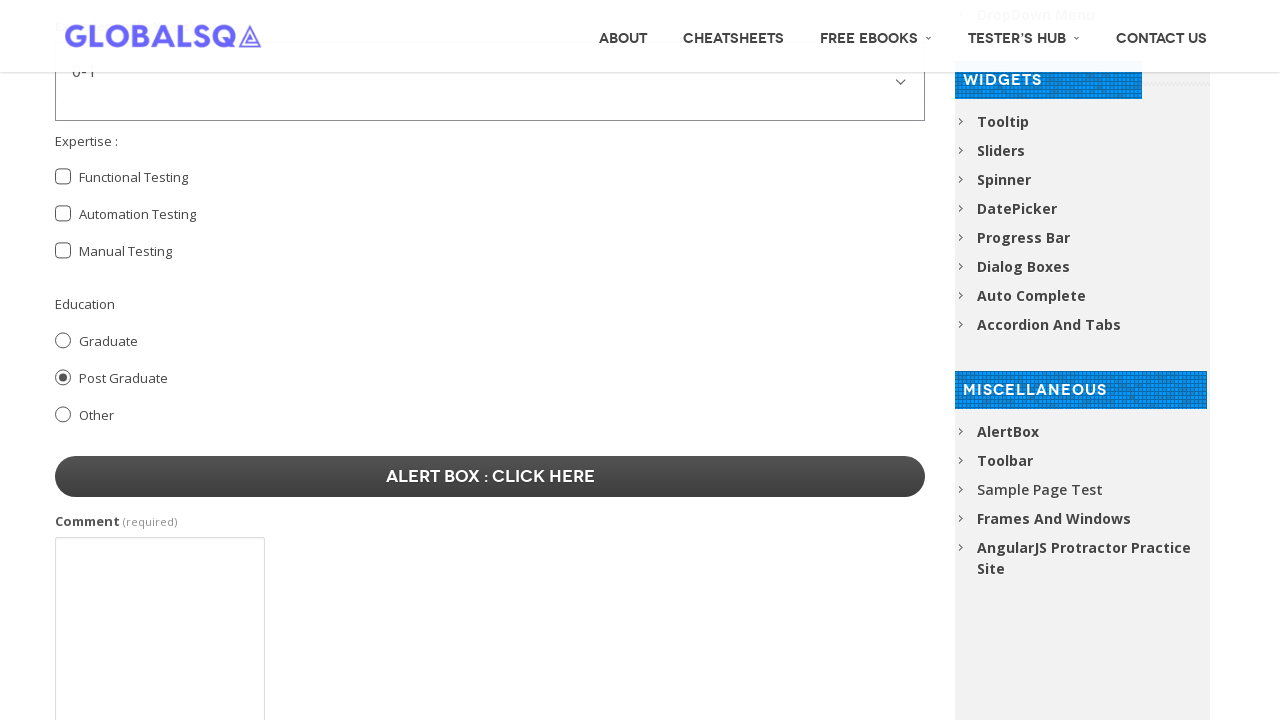